Tests alert handling functionality by entering text in a name field, triggering an alert, and accepting it

Starting URL: https://www.rahulshettyacademy.com/AutomationPractice/

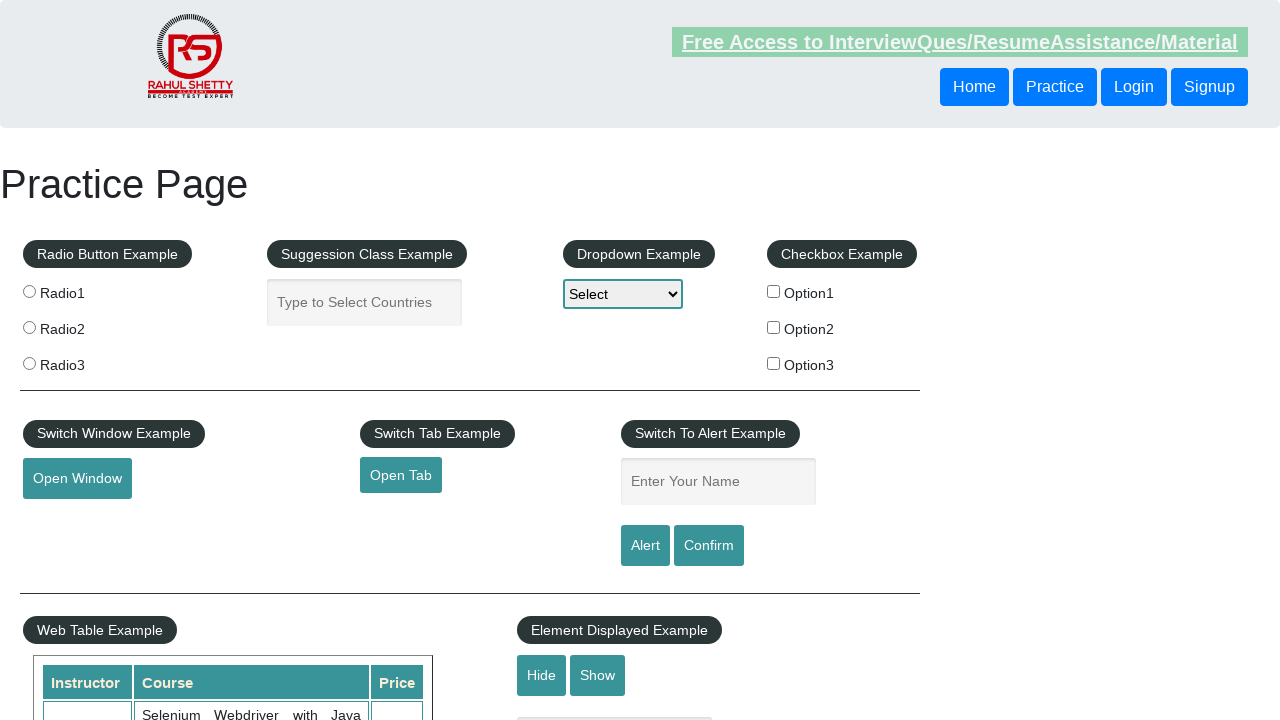

Entered 'Folks' in the name input field on #name
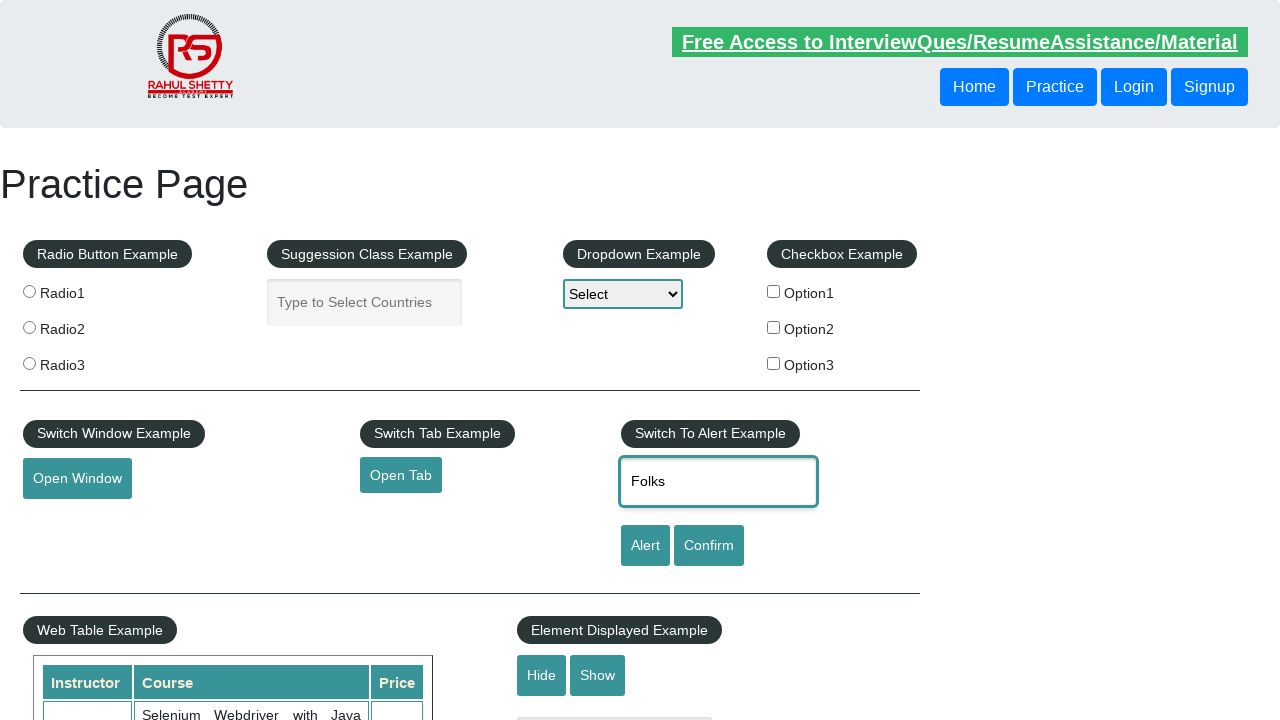

Clicked the alert button to trigger alert dialog at (645, 546) on #alertbtn
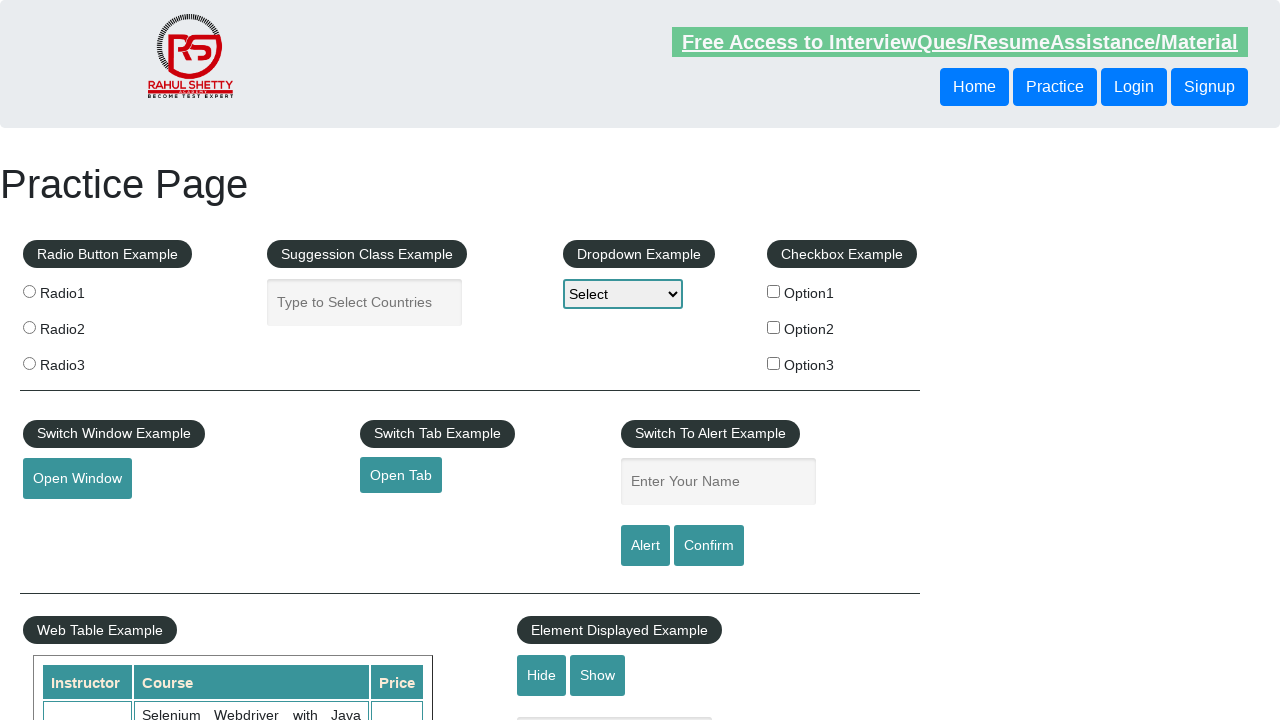

Set up dialog handler to accept alert
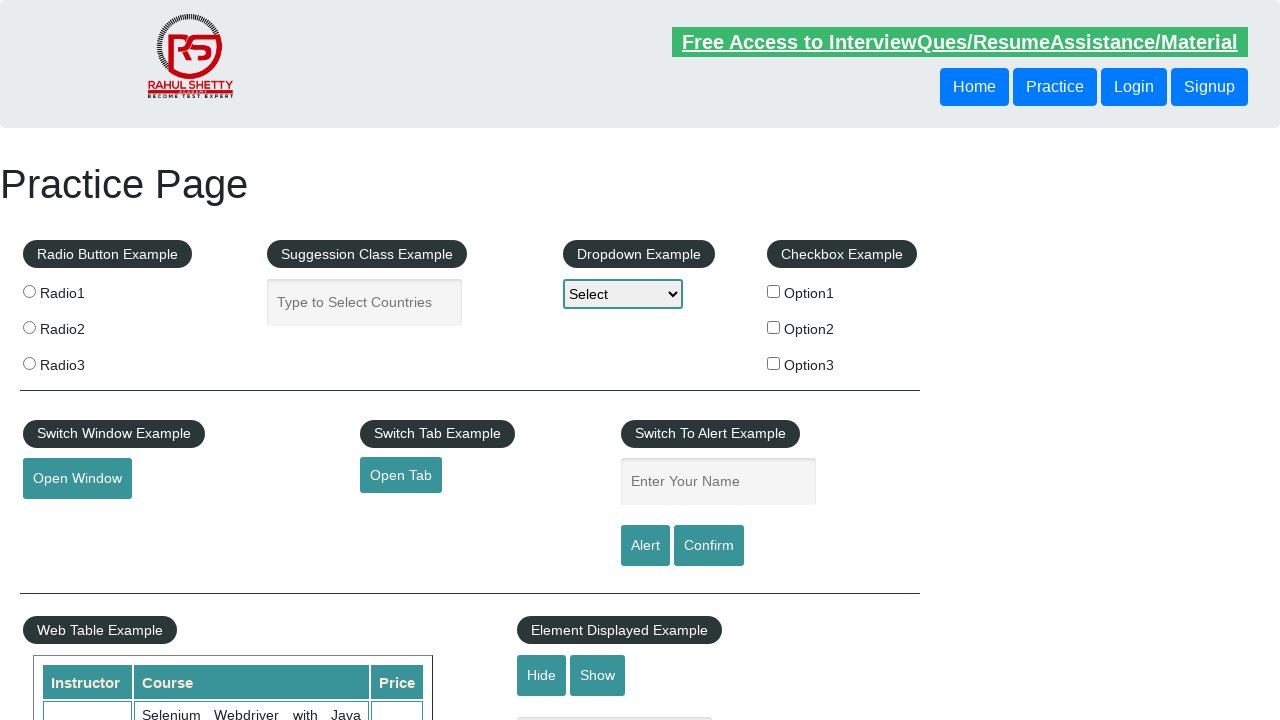

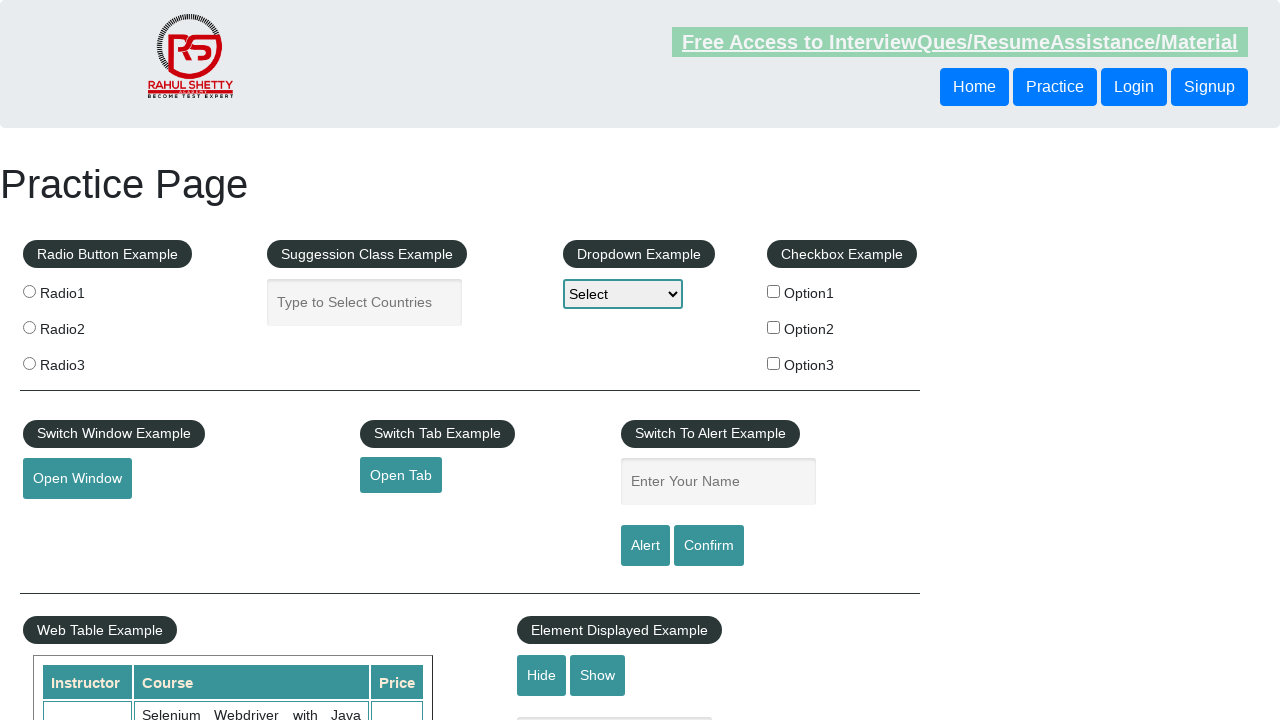